Tests drag and drop functionality by dragging an element from column A to column B on a demo page

Starting URL: https://the-internet.herokuapp.com/drag_and_drop

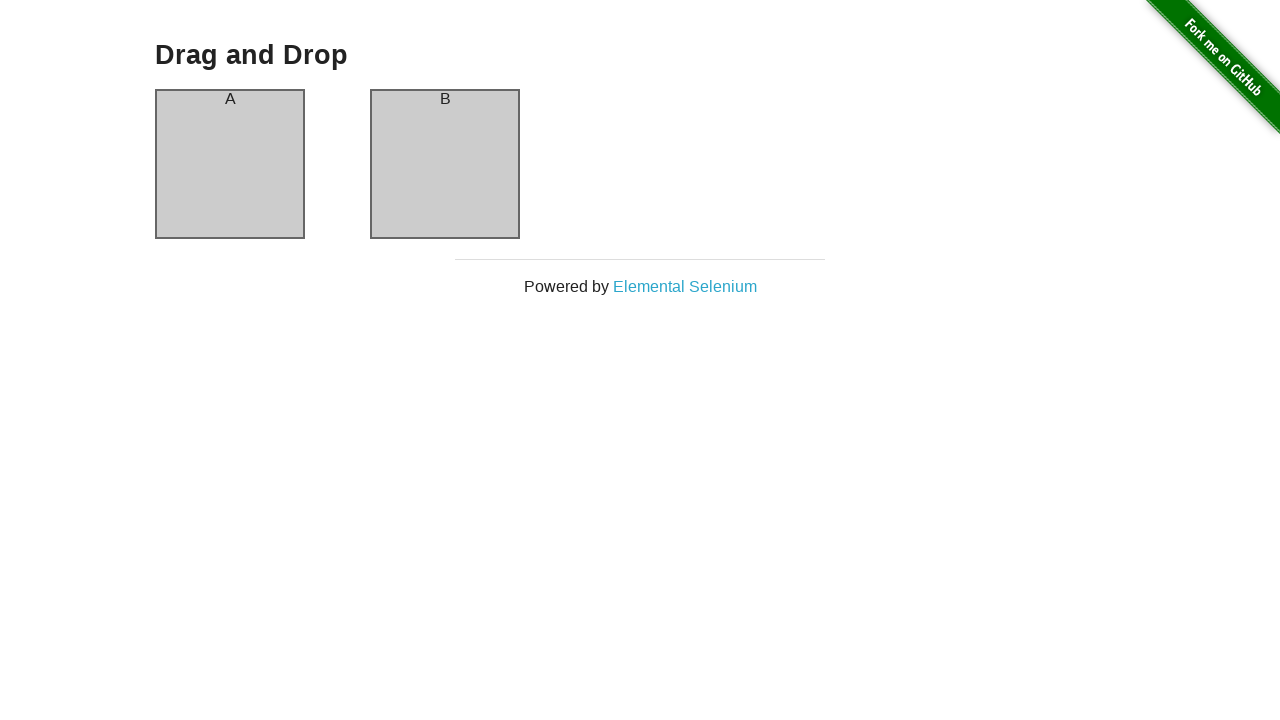

Located source element in column A
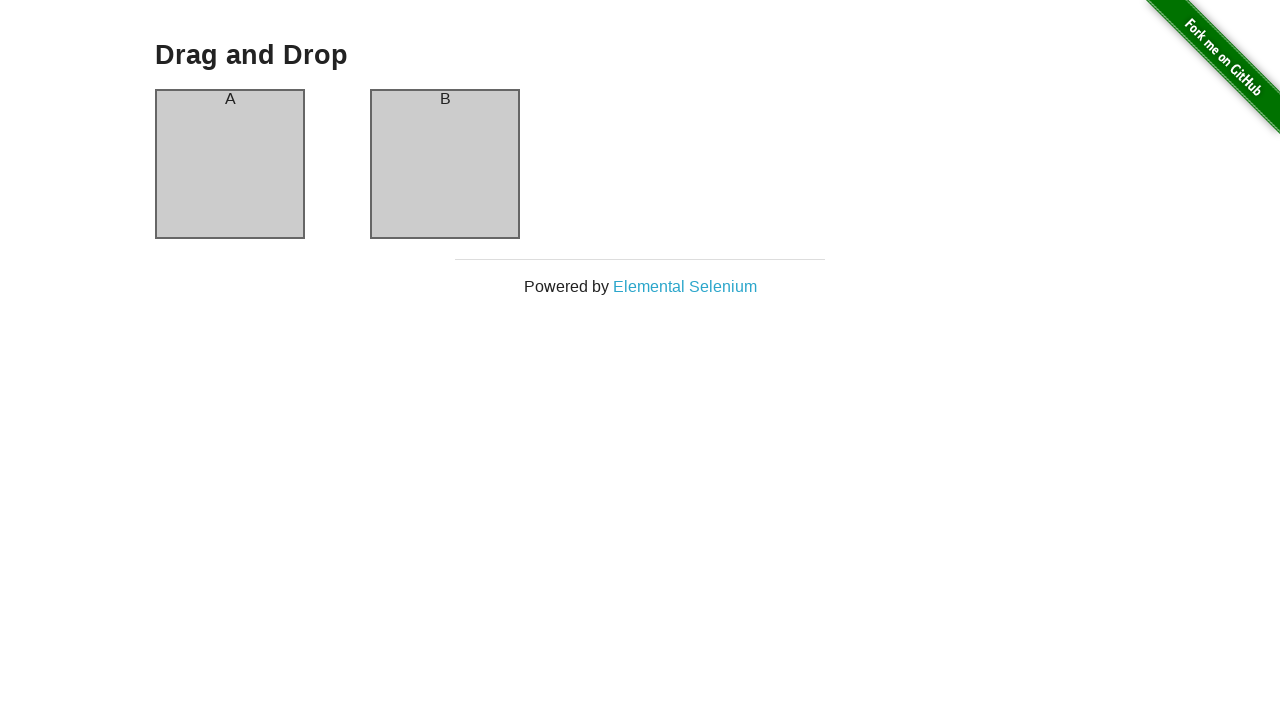

Located target element in column B
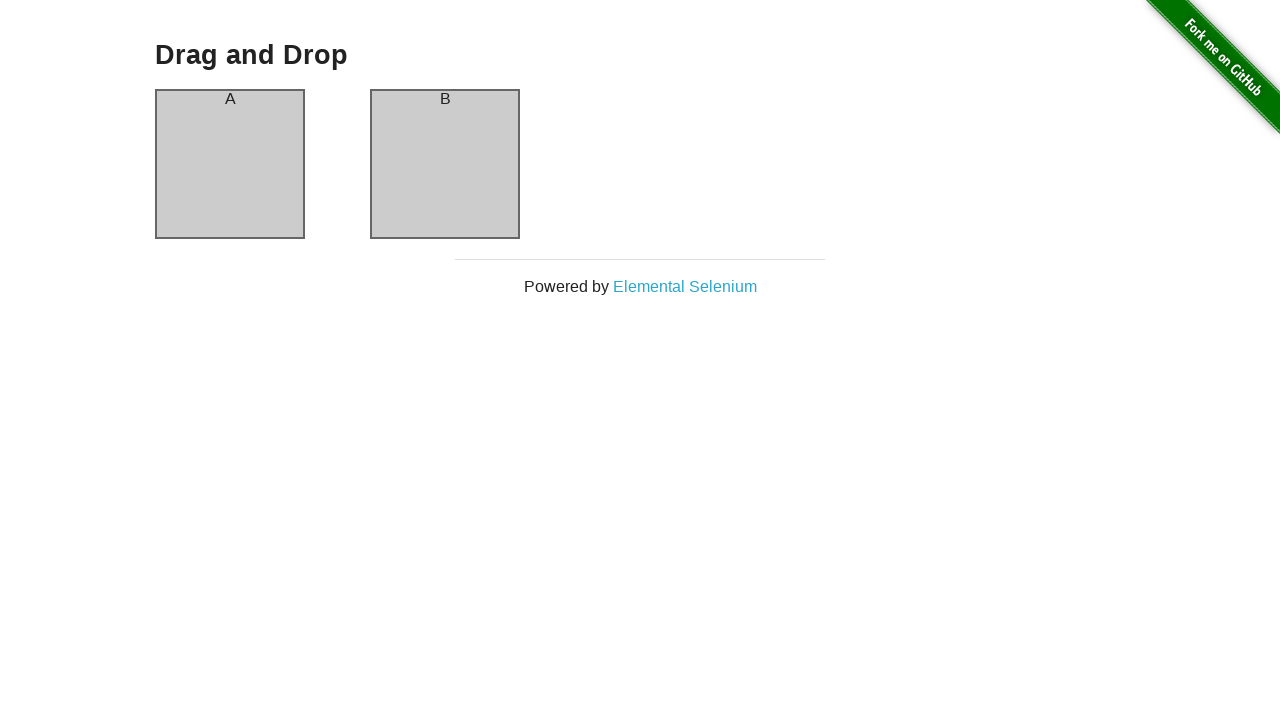

Dragged element from column A to column B at (445, 164)
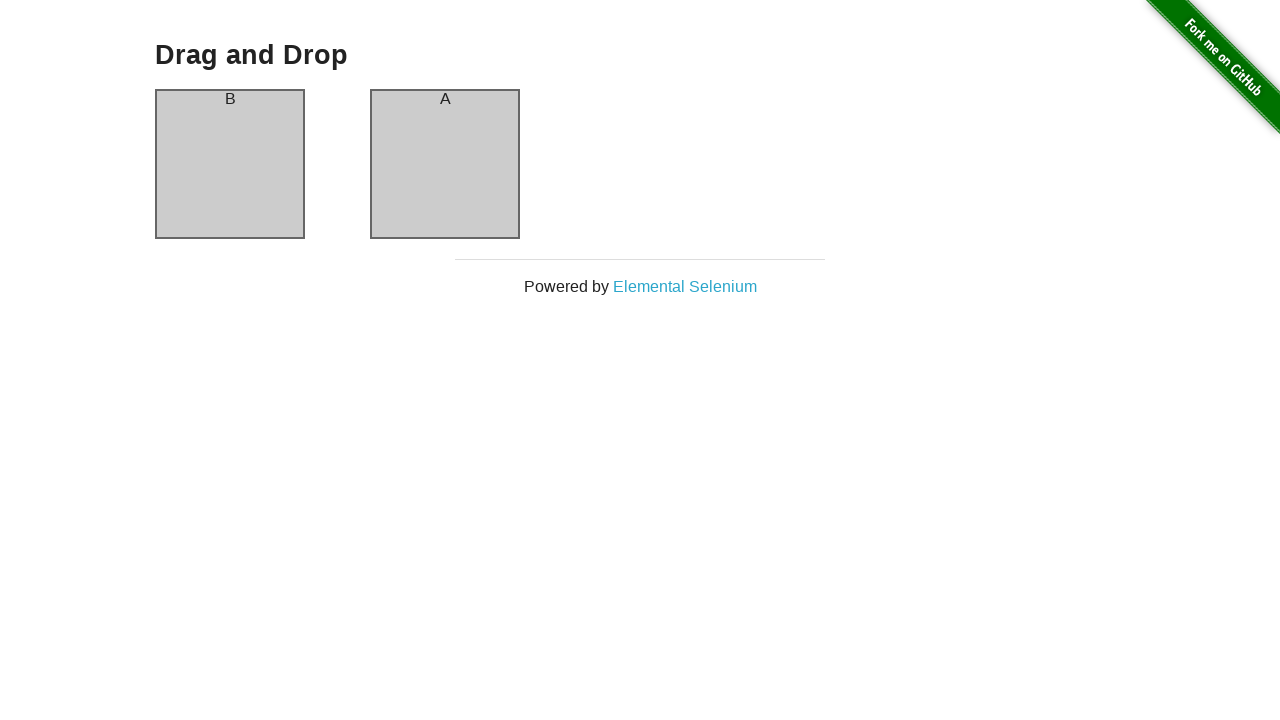

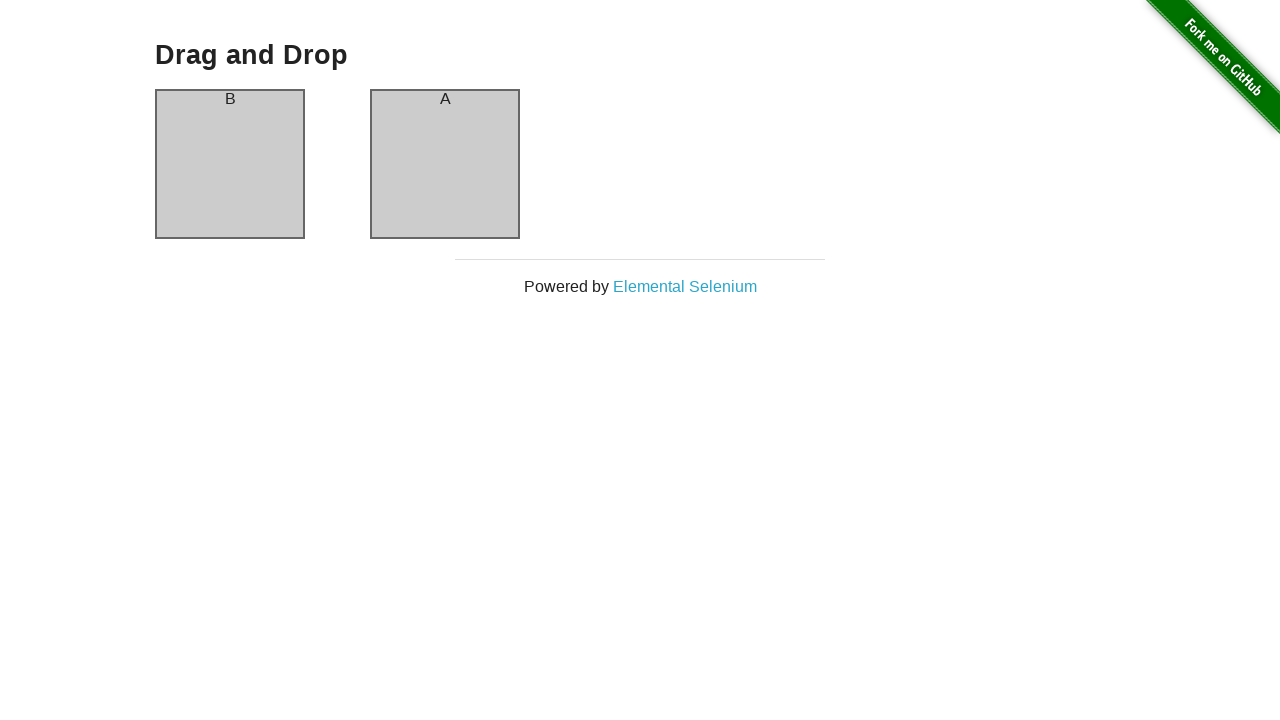